Tests the bootstrap progress bar dialog by clicking one of the "Show dialog" buttons and waiting for the progress to complete.

Starting URL: https://www.lambdatest.com/selenium-playground/bootstrap-progress-bar-dialog-demo

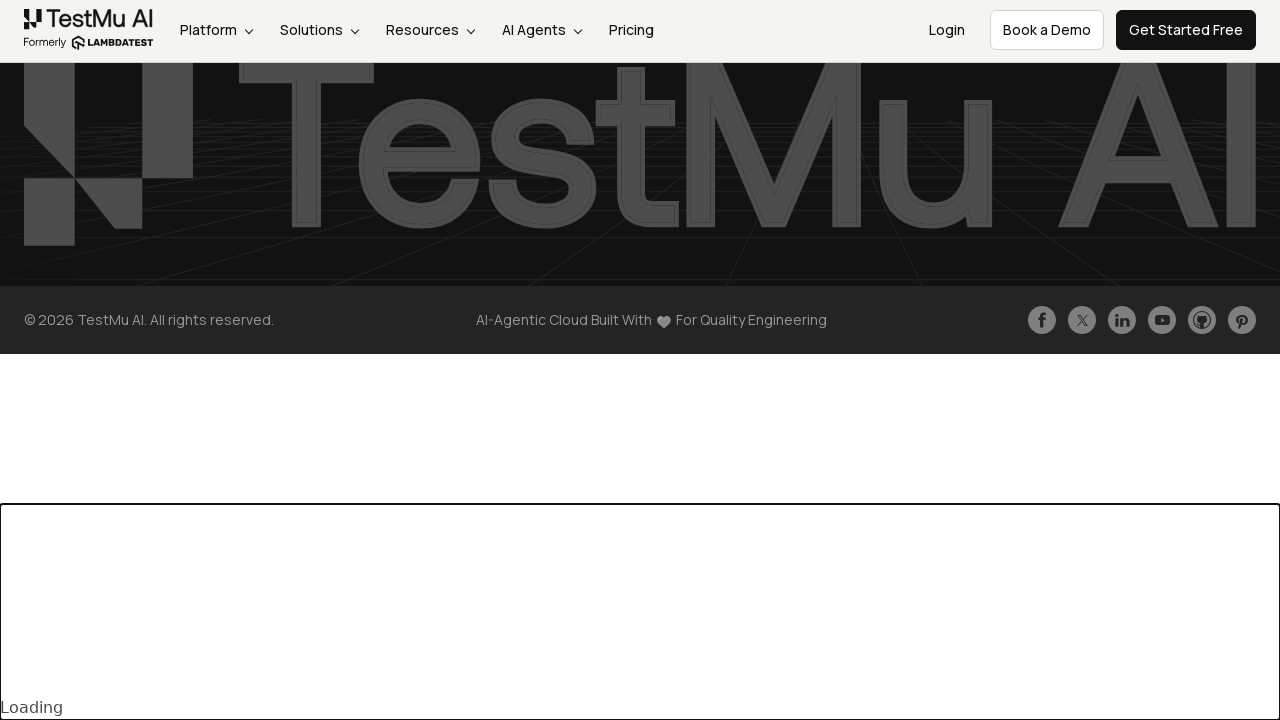

Located all 'Show dialog' buttons
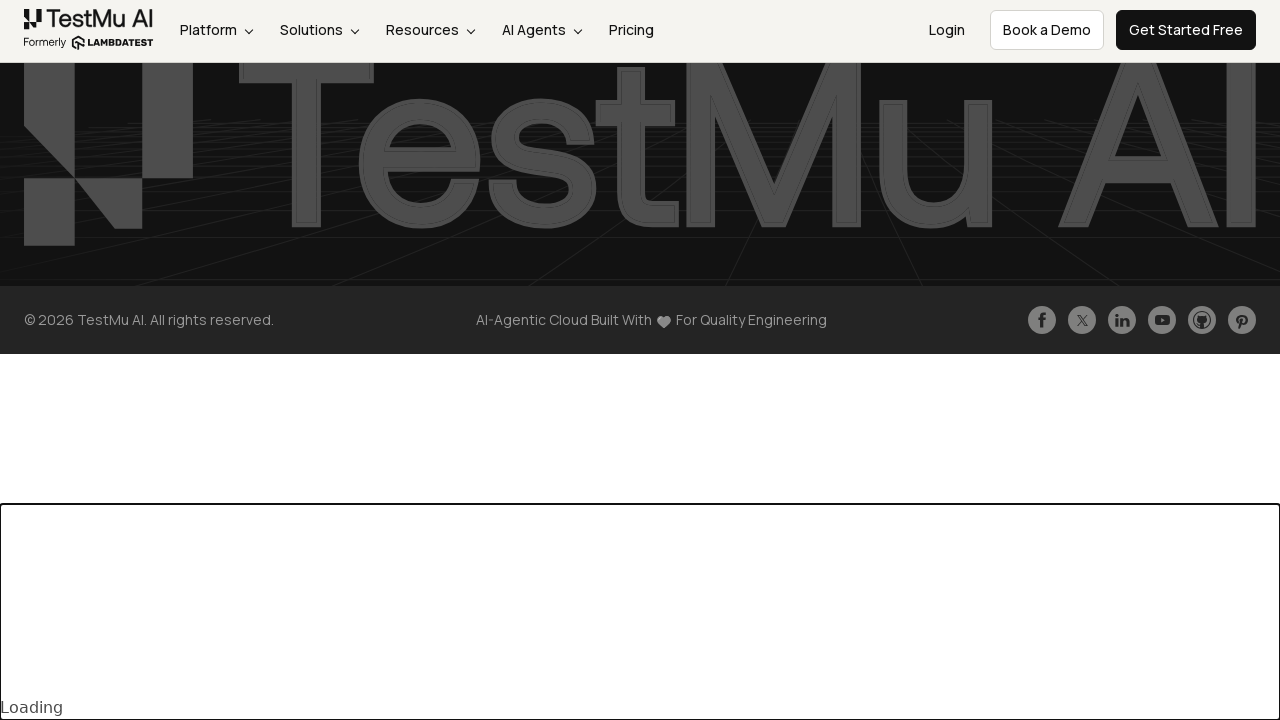

Clicked the first 'Show dialog' button to open the progress bar dialog at (190, 339) on xpath=//*[contains(text(),'Show dialog')] >> nth=0
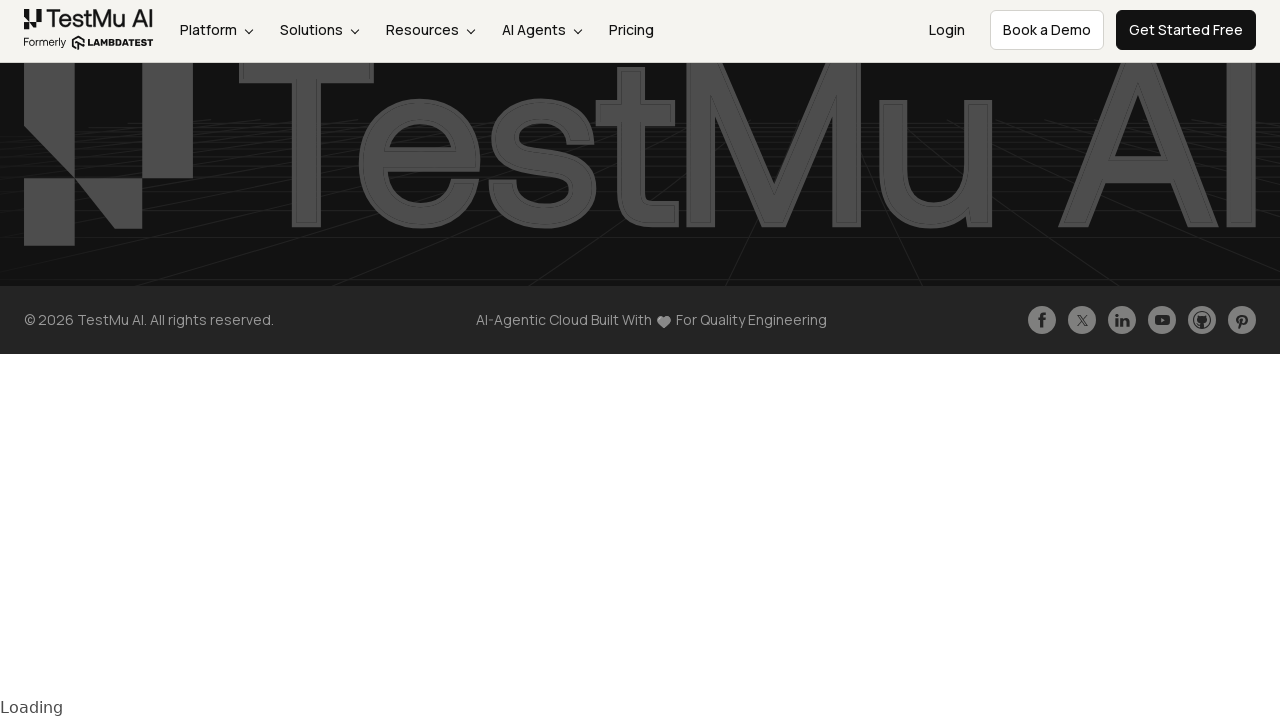

Waited for progress bar to complete and modal to close
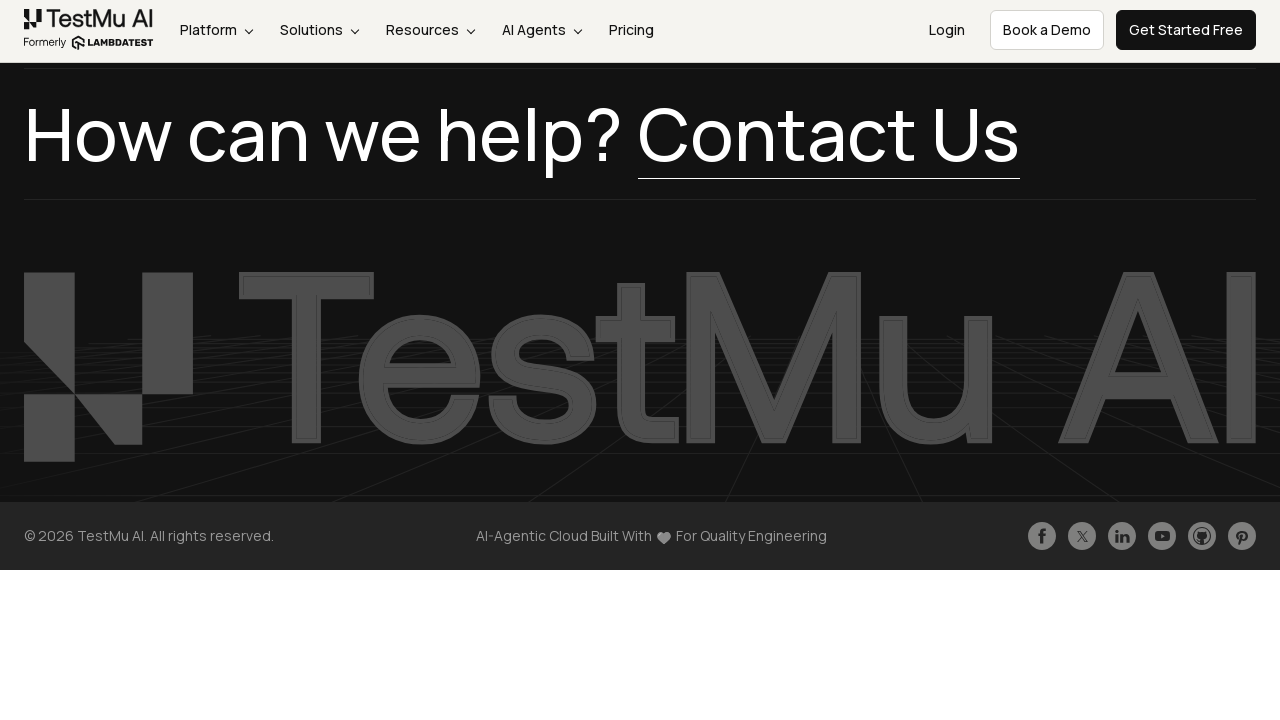

Verified the section heading is visible after modal closes
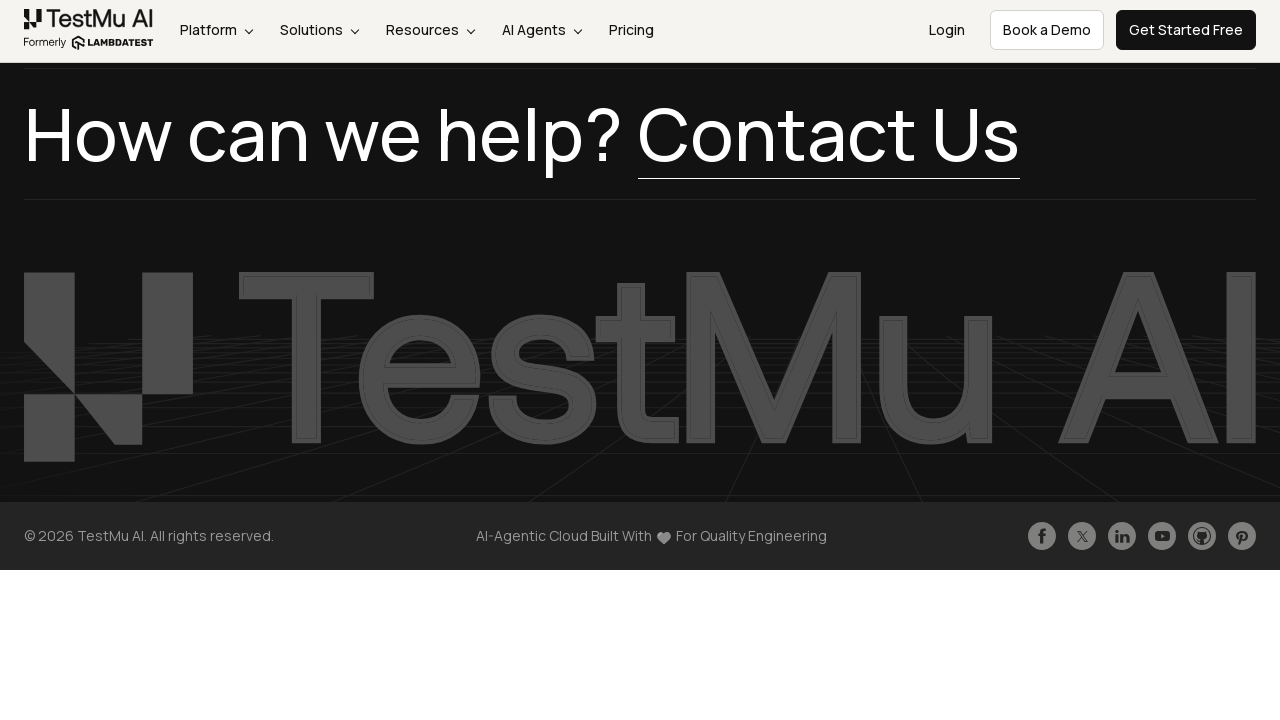

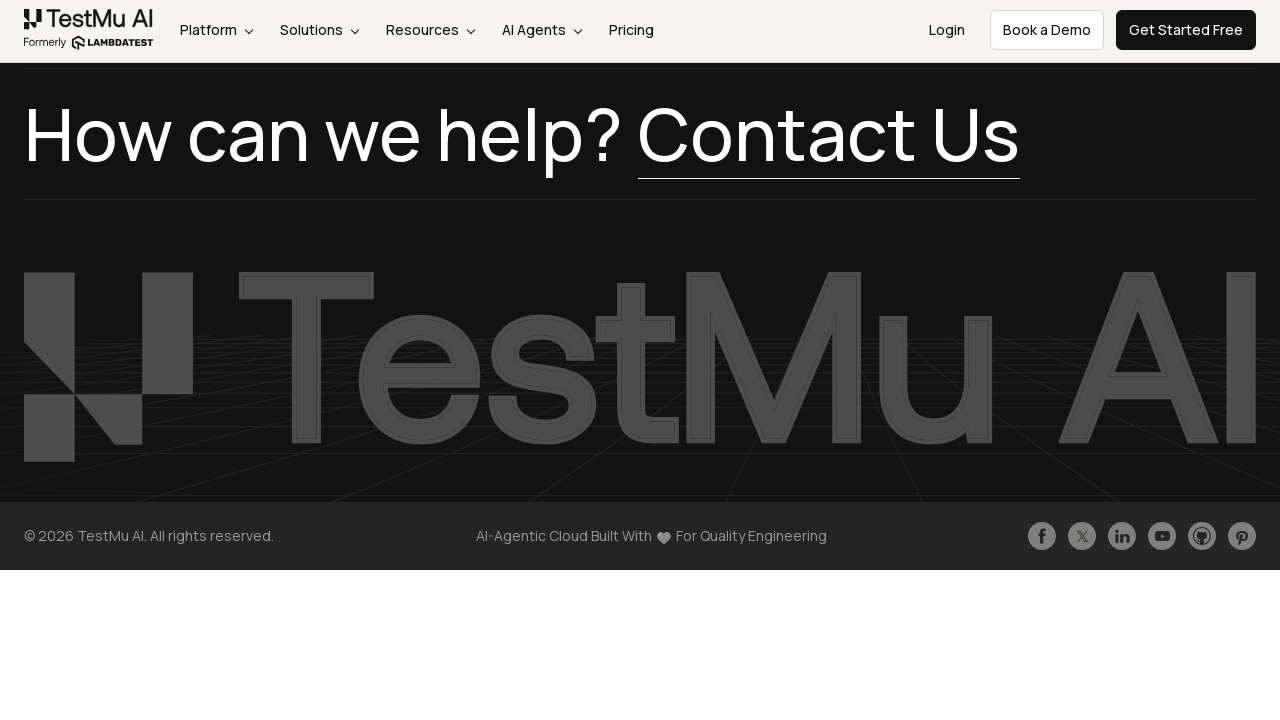